Tests editing an active task in the Active filter view

Starting URL: https://todomvc4tasj.herokuapp.com/

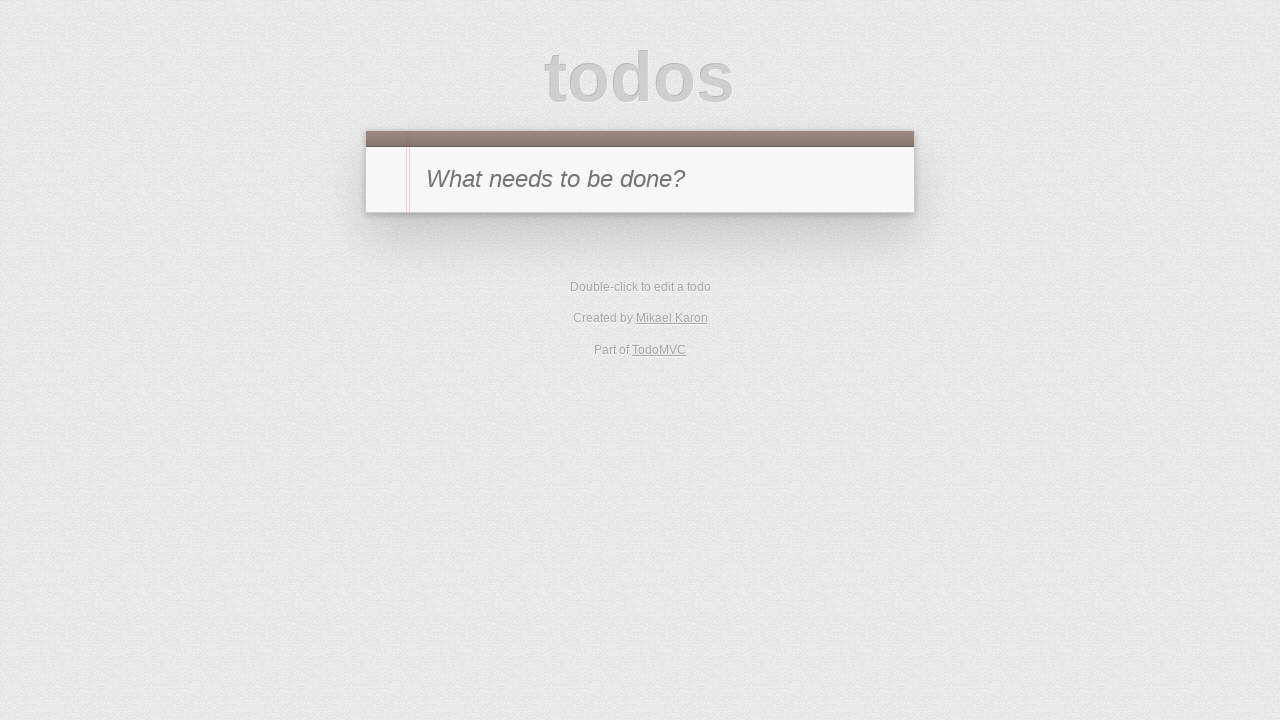

Set initial task in localStorage
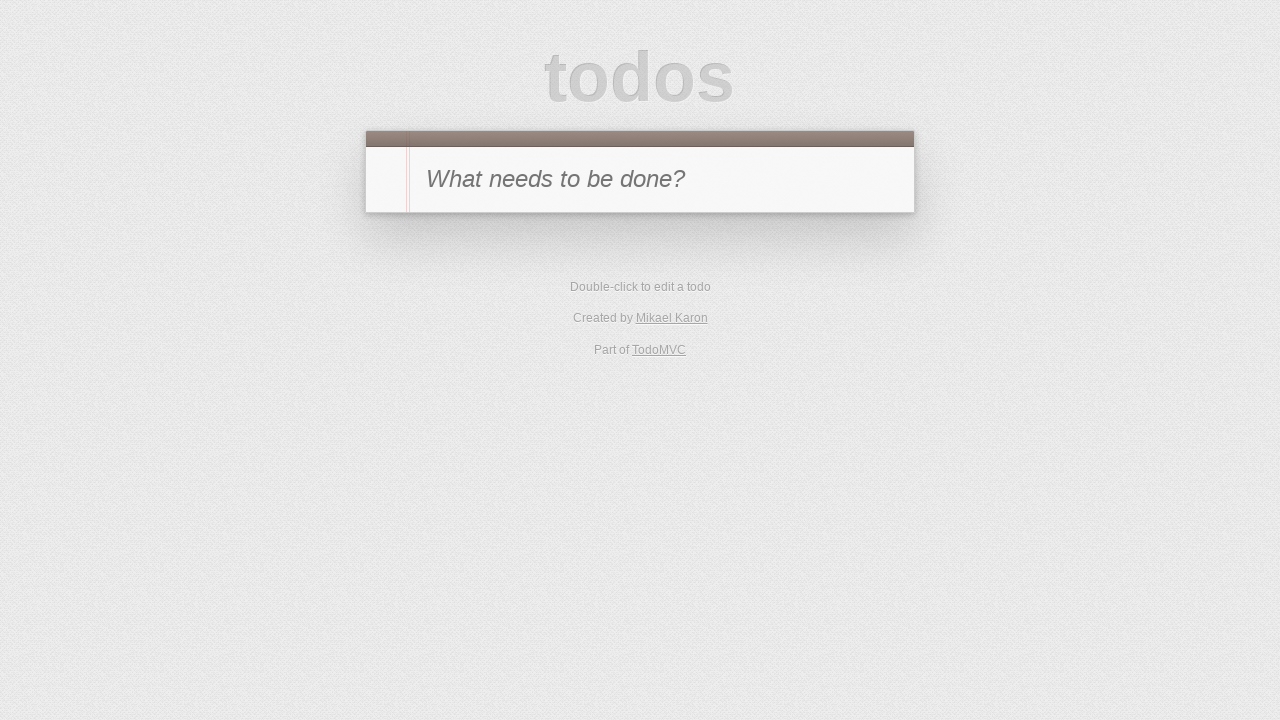

Reloaded page to load task from localStorage
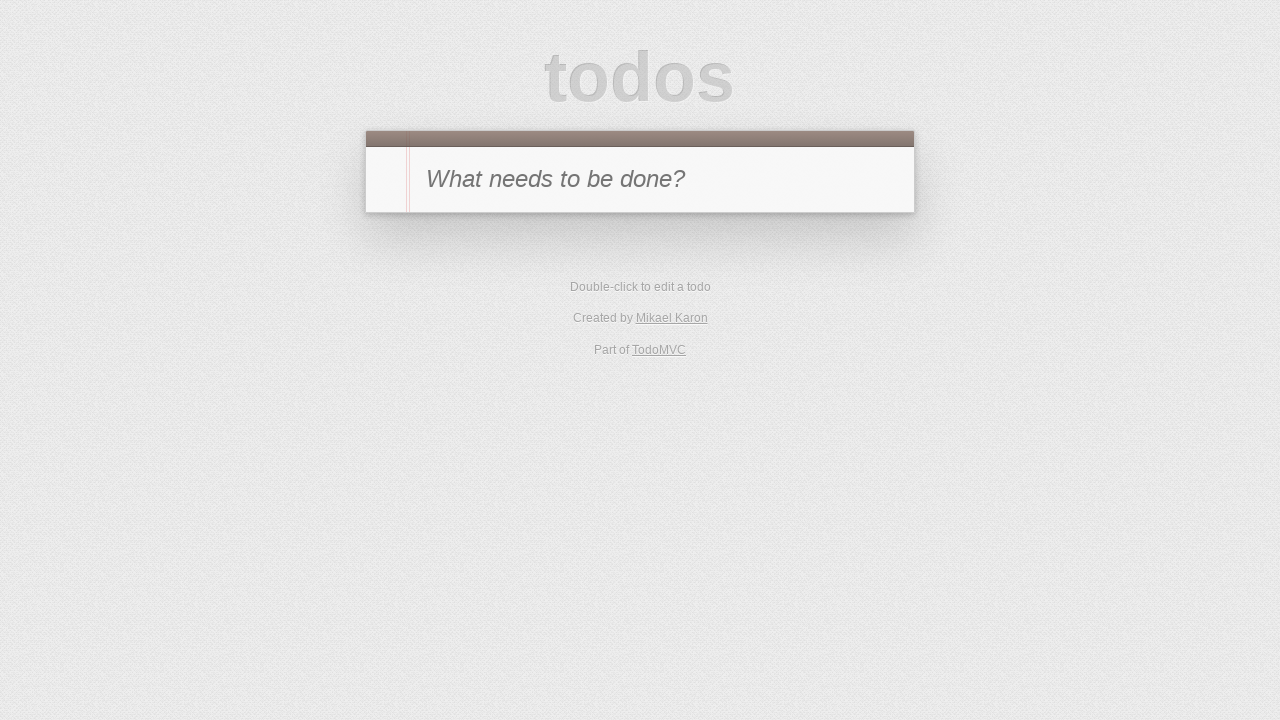

Clicked Active filter to view active tasks at (614, 291) on text=Active
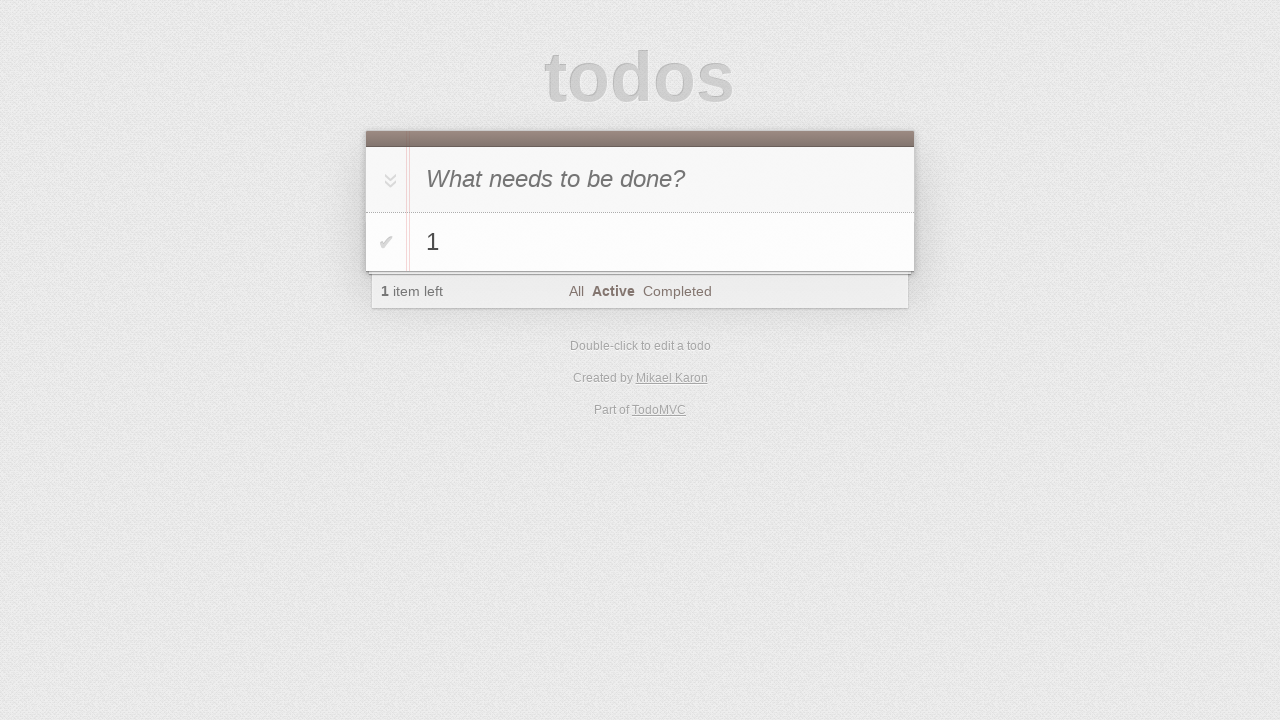

Double-clicked task to enter edit mode at (640, 242) on li:has-text('1')
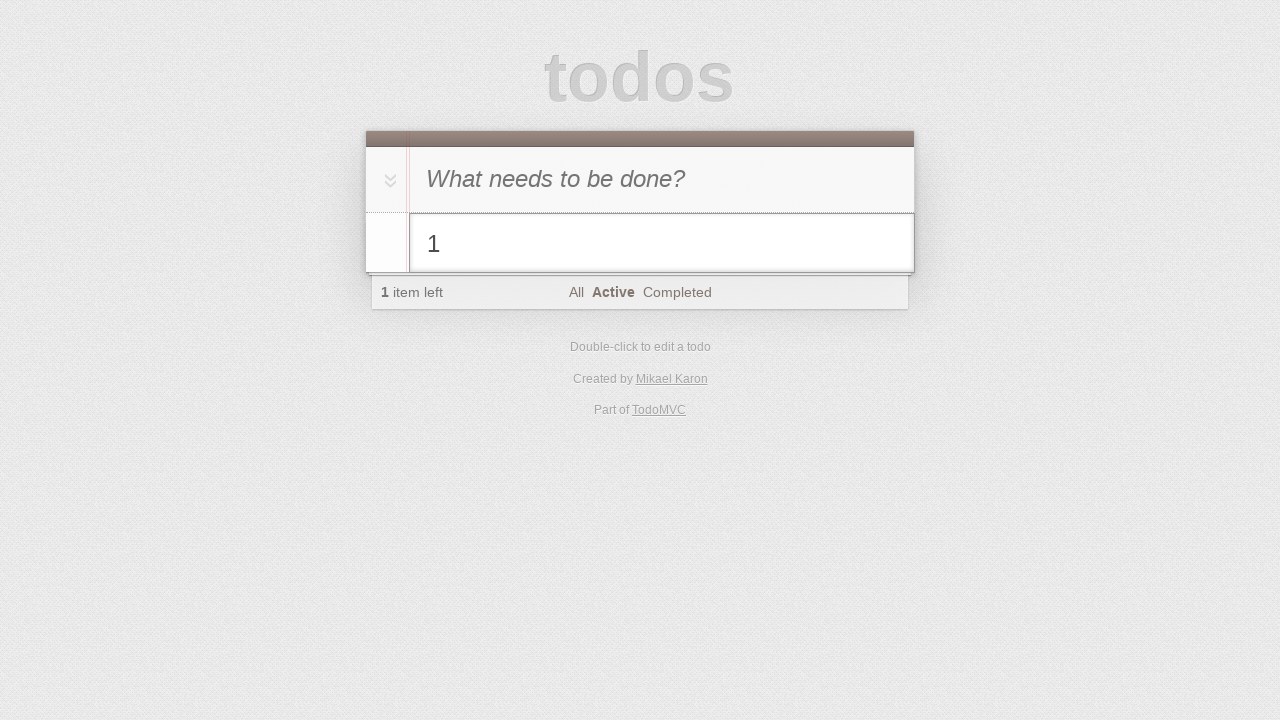

Filled edit input with new task text '1 edited' on li.editing .edit
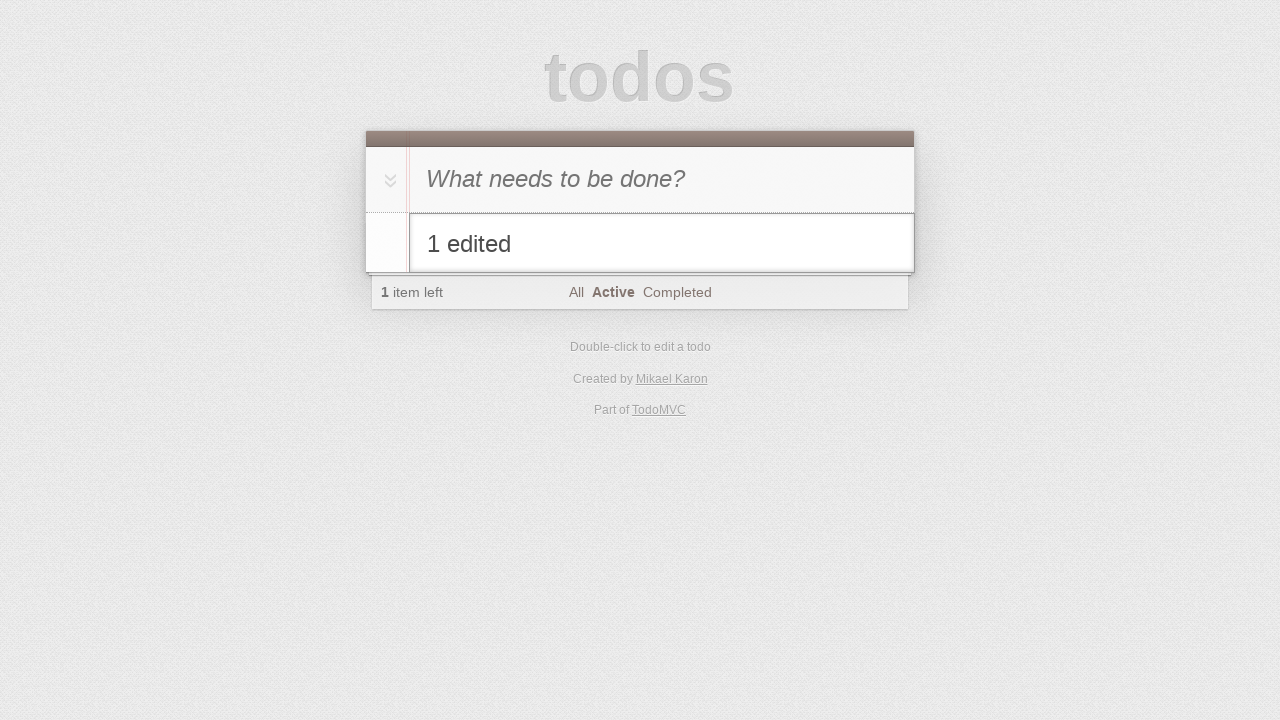

Pressed Enter to save edited task on li.editing .edit
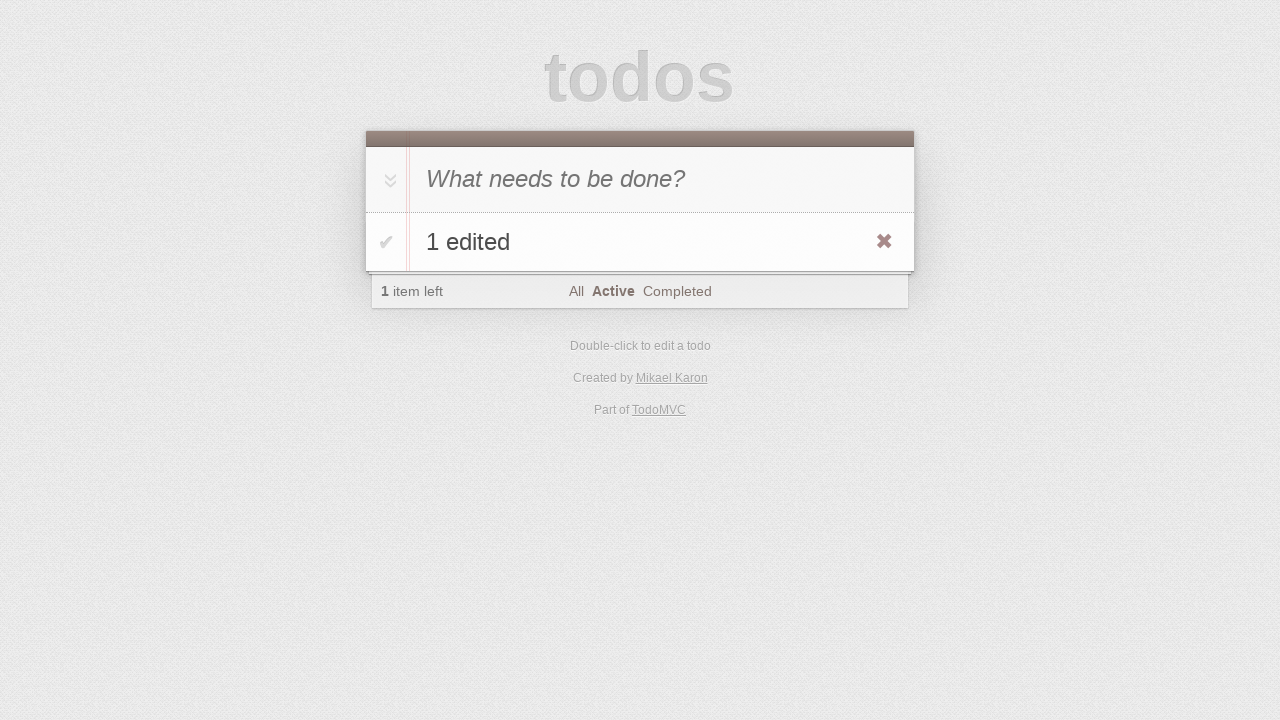

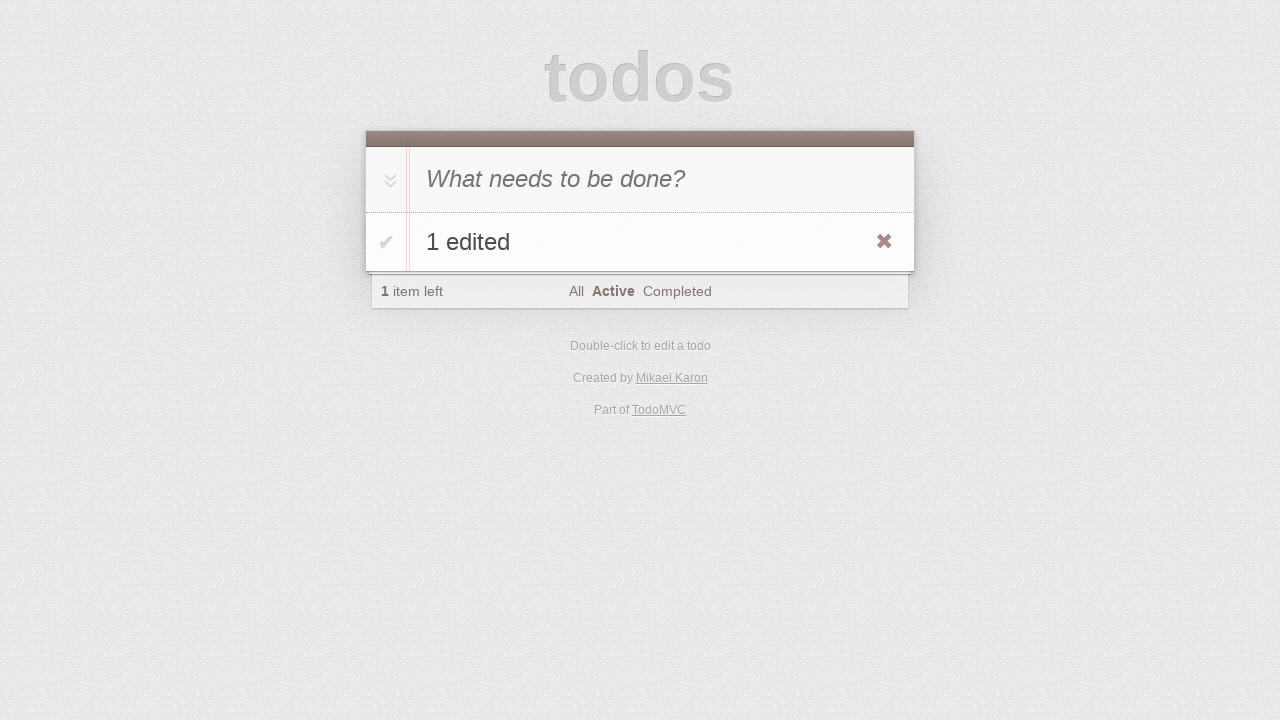